Tests a drag-and-sort list by rearranging billionaire names into the correct order and clicking the check order button to verify the sorting.

Starting URL: https://qaplayground.dev/apps/sortable-list/

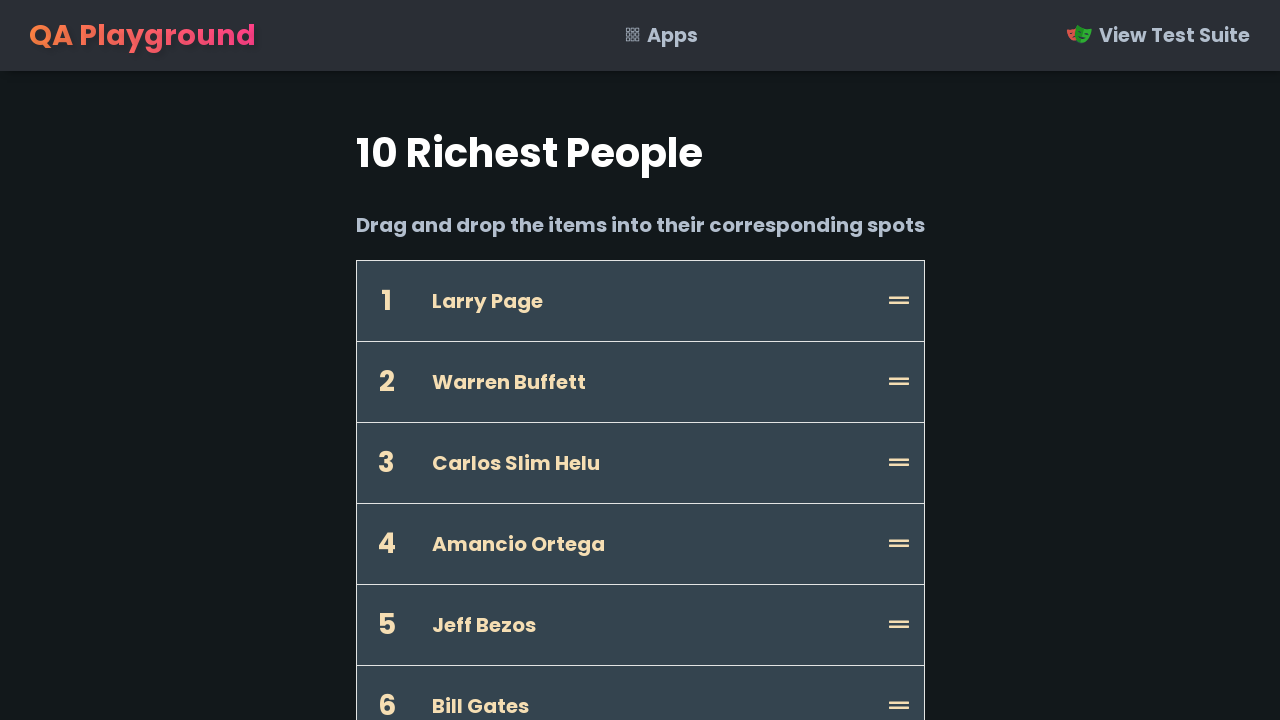

Sortable list loaded and ready
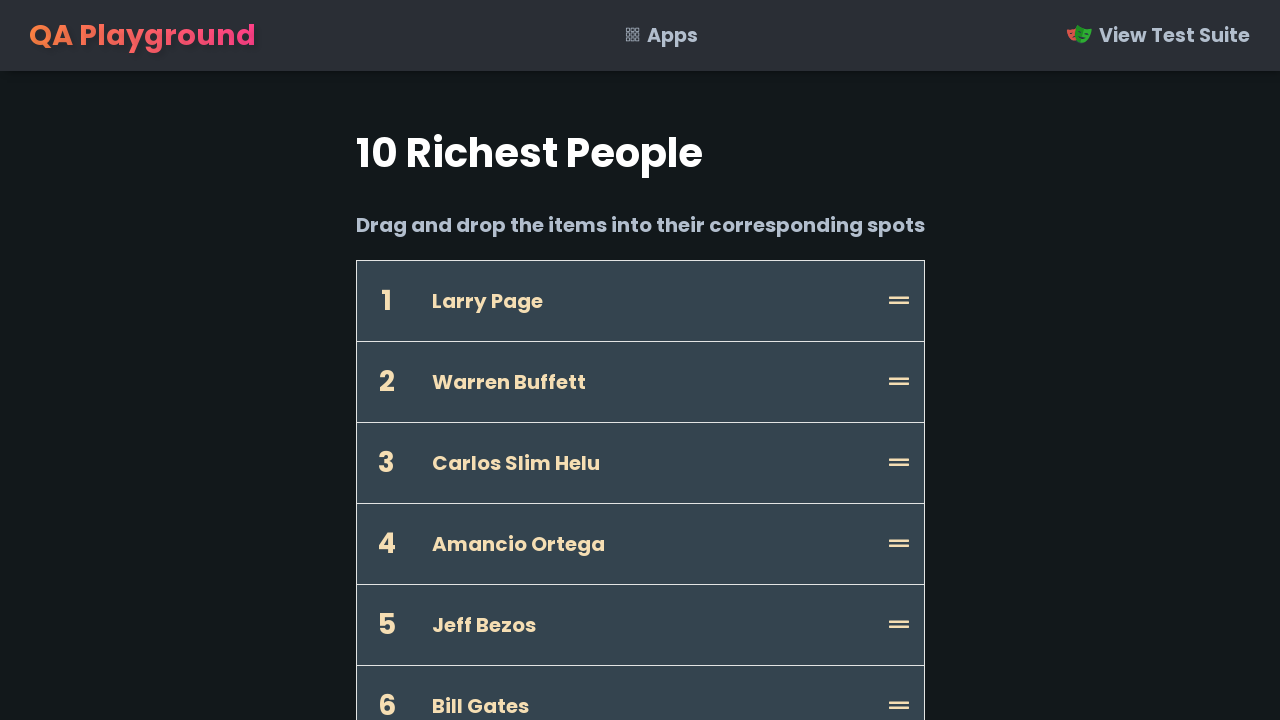

Dragged 'Jeff Bezos' to position 1 at (640, 301)
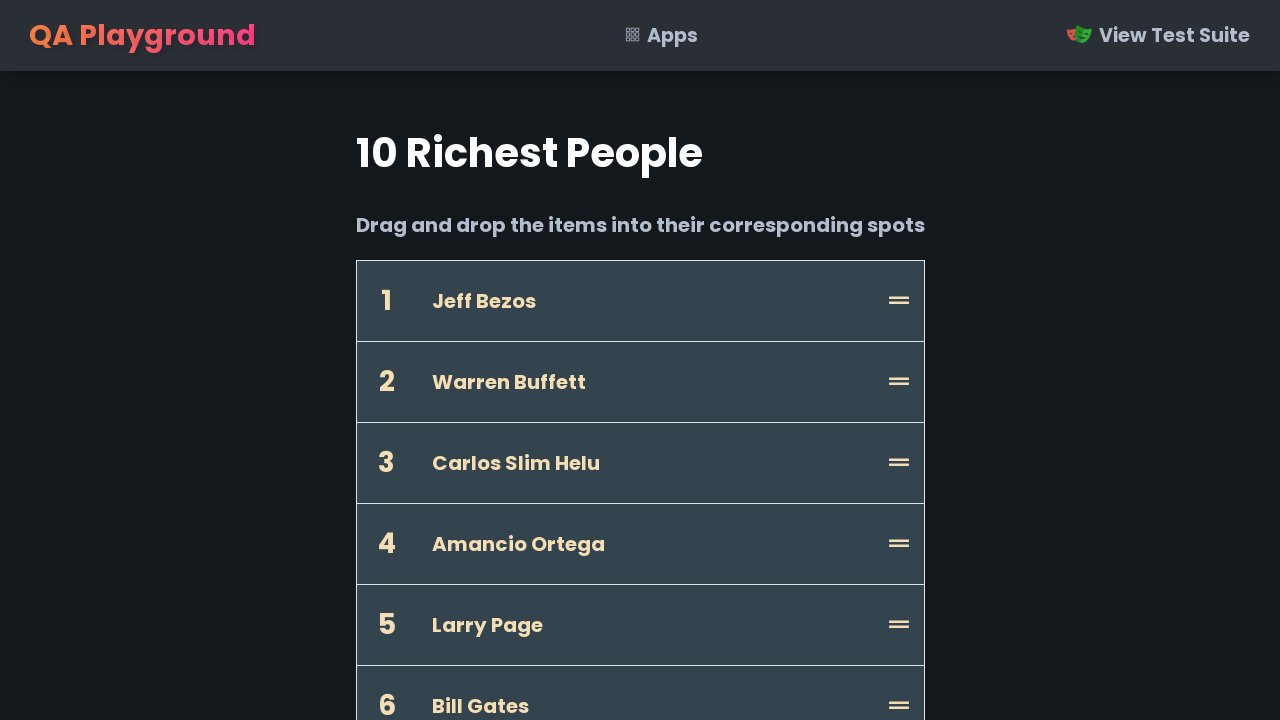

Dragged 'Bill Gates' to position 2 at (640, 367)
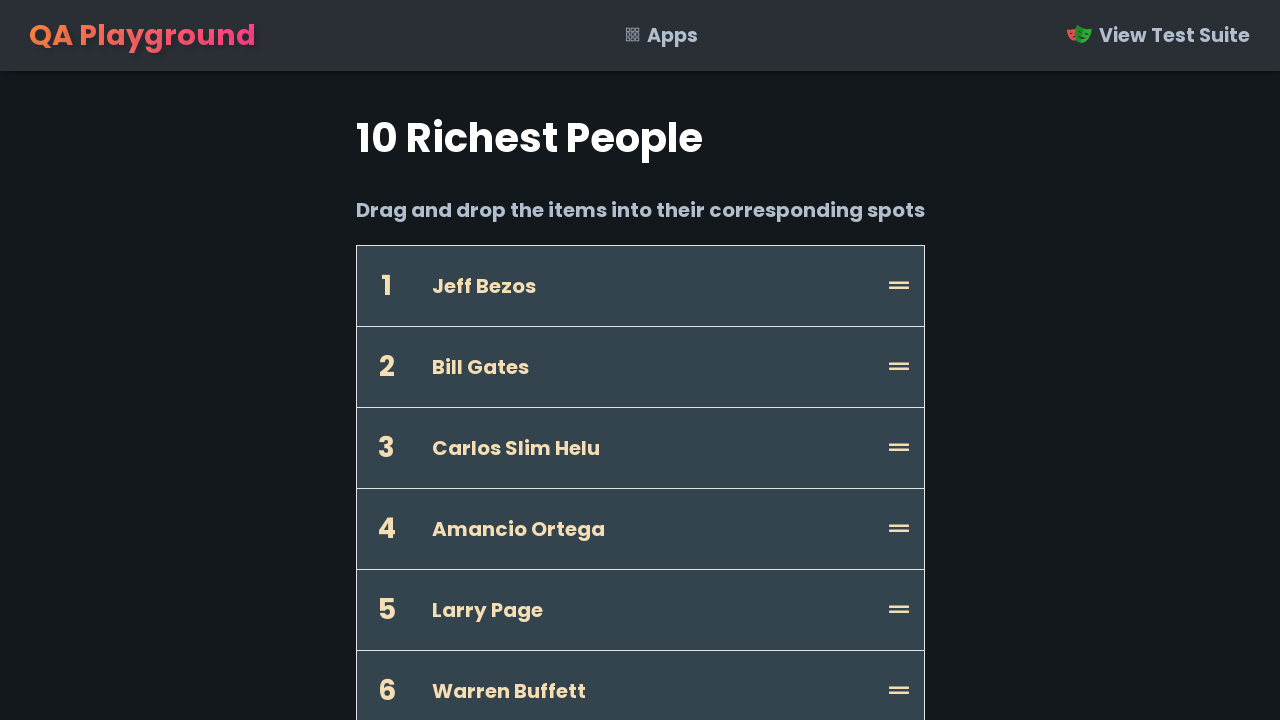

Dragged 'Warren Buffett' to position 3 at (640, 448)
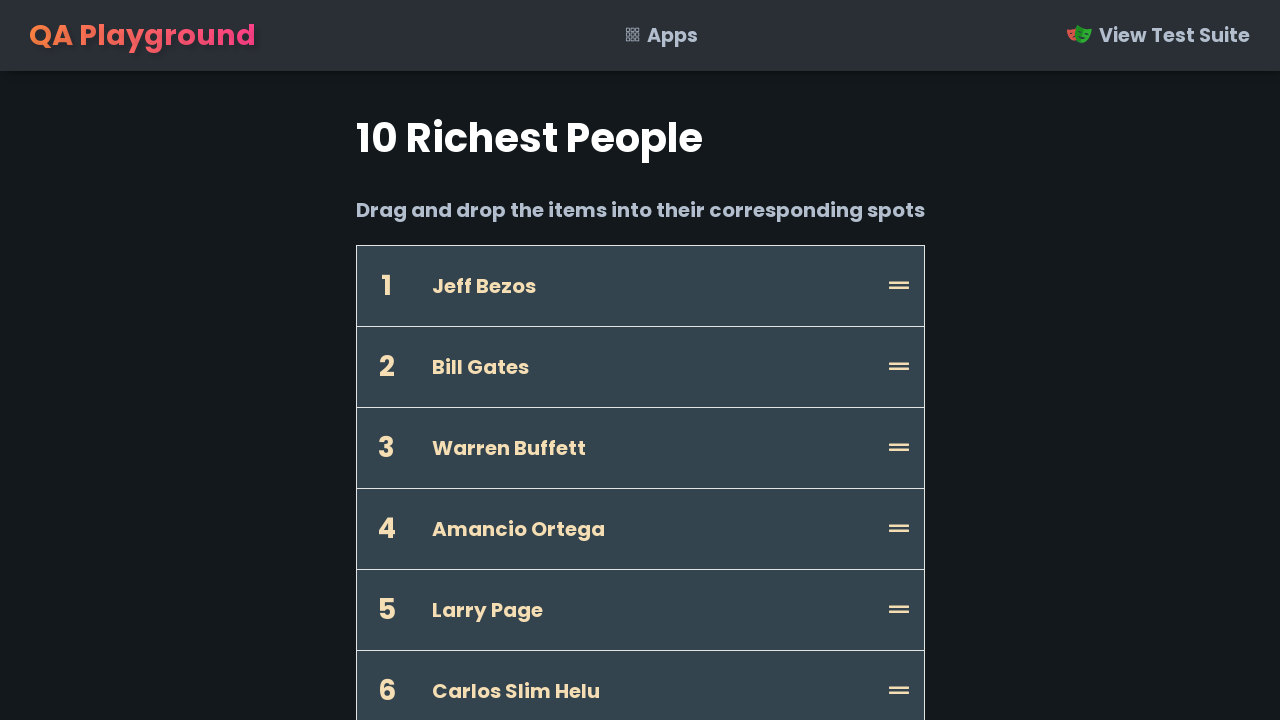

Dragged 'Bernard Arnault' to position 4 at (640, 118)
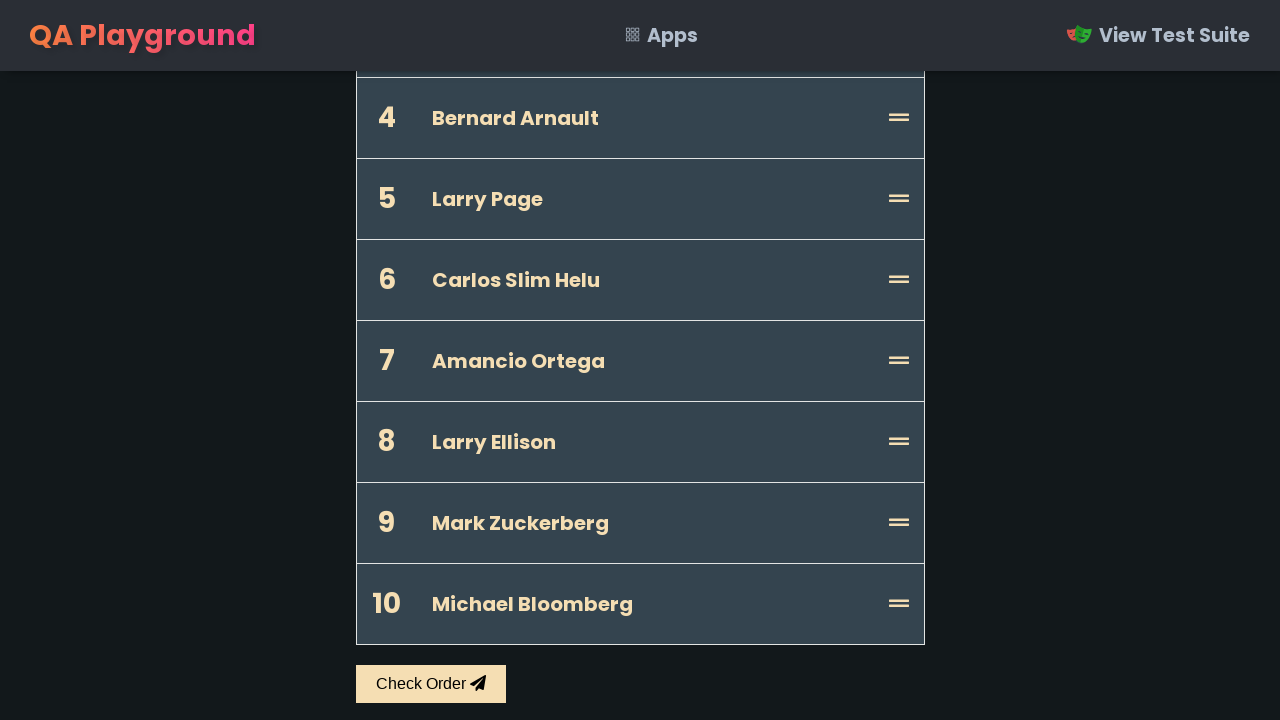

Dragged 'Carlos Slim Helu' to position 5 at (640, 199)
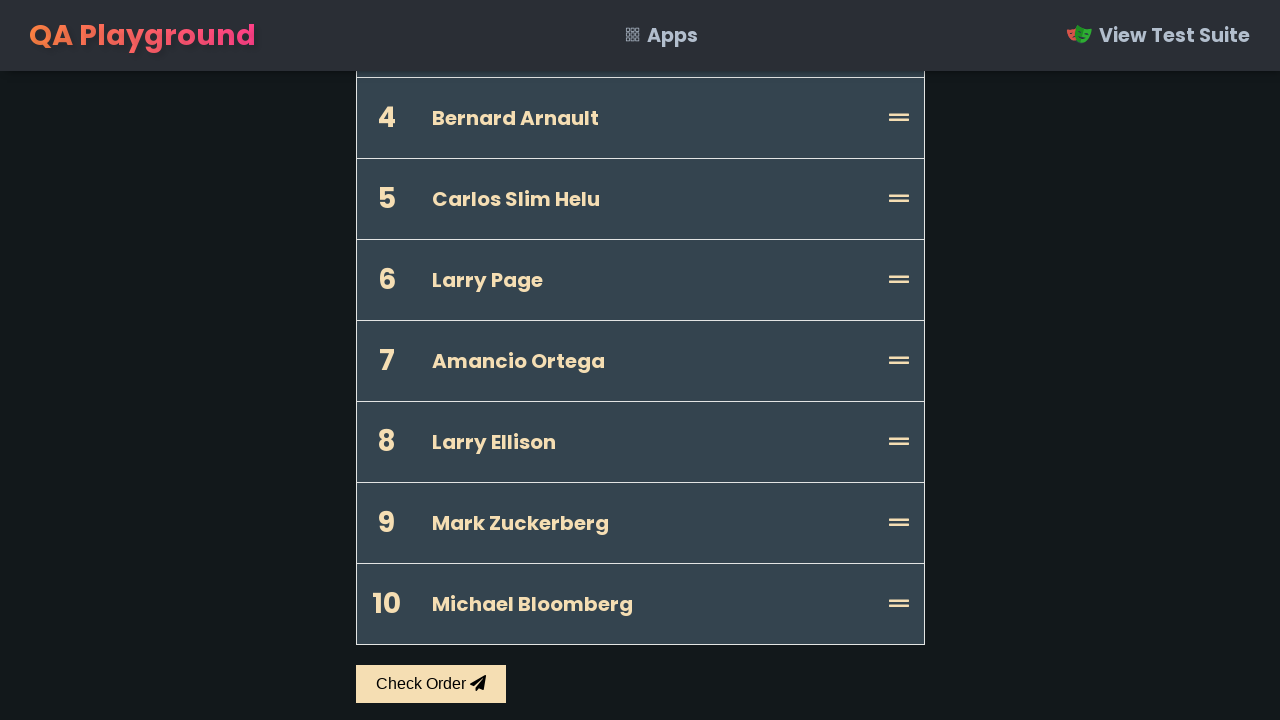

Dragged 'Amancio Ortega' to position 6 at (640, 280)
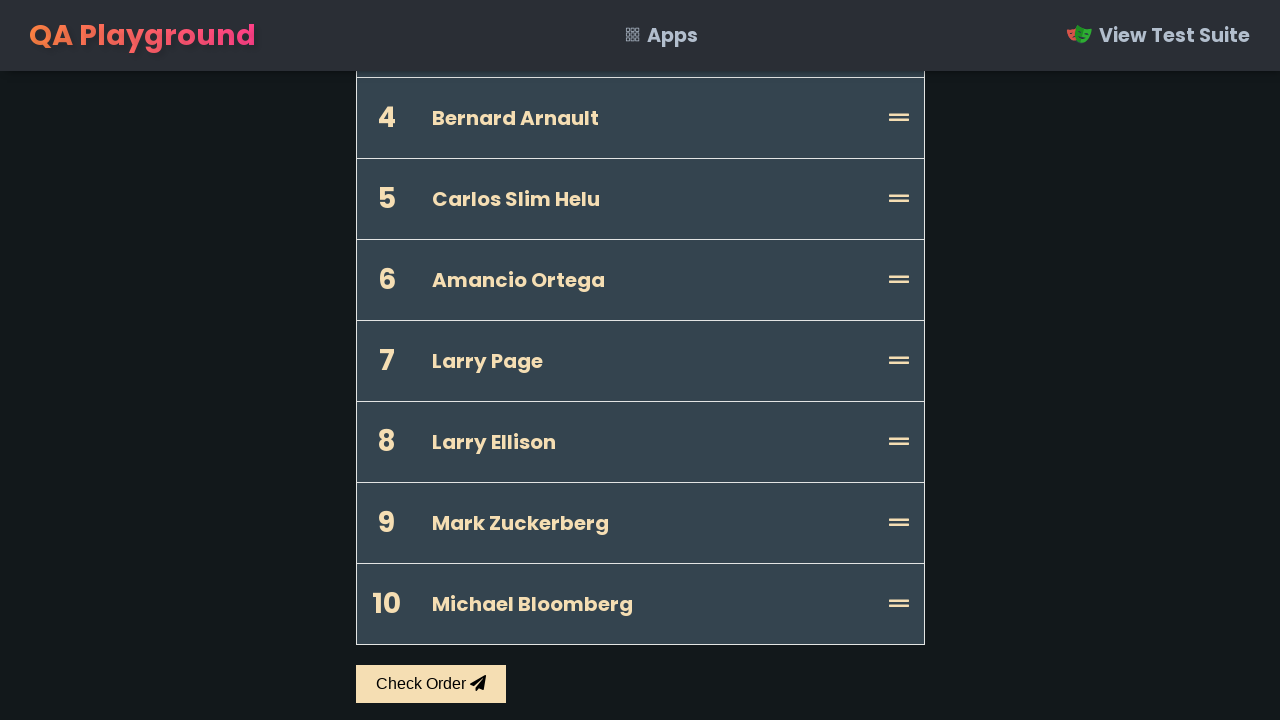

Dragged 'Larry Ellison' to position 7 at (640, 361)
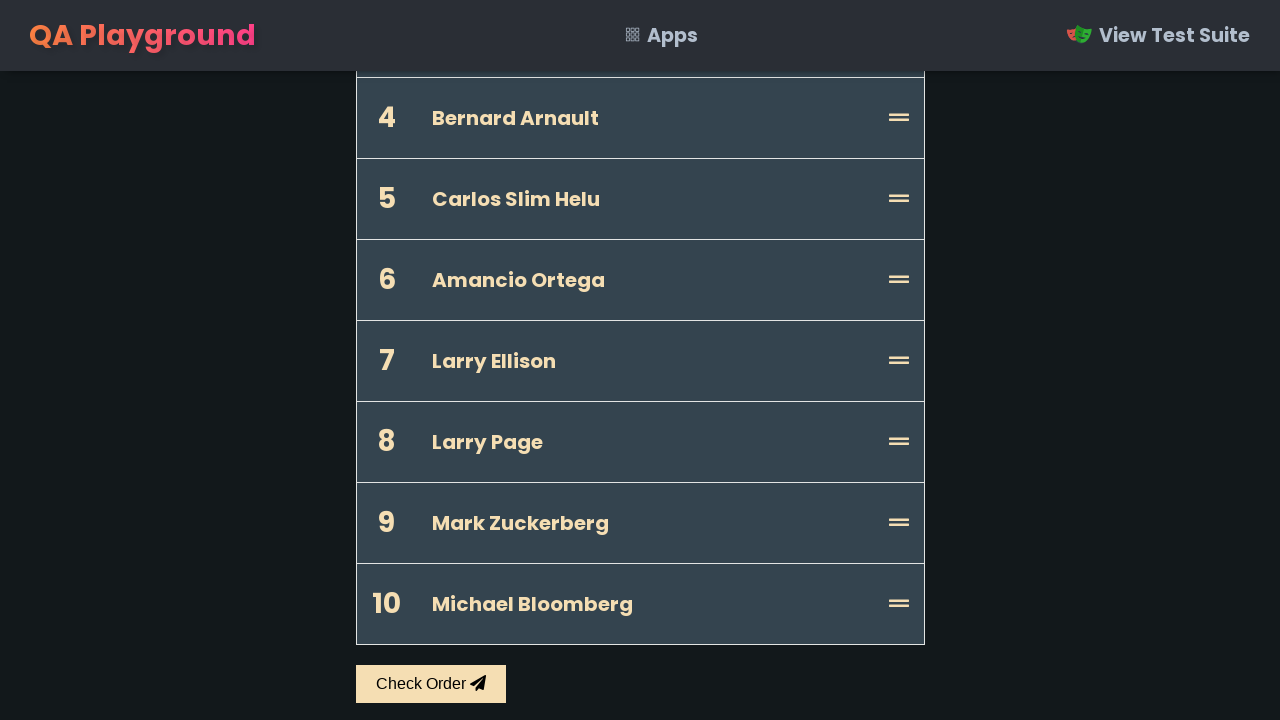

Dragged 'Mark Zuckerberg' to position 8 at (640, 442)
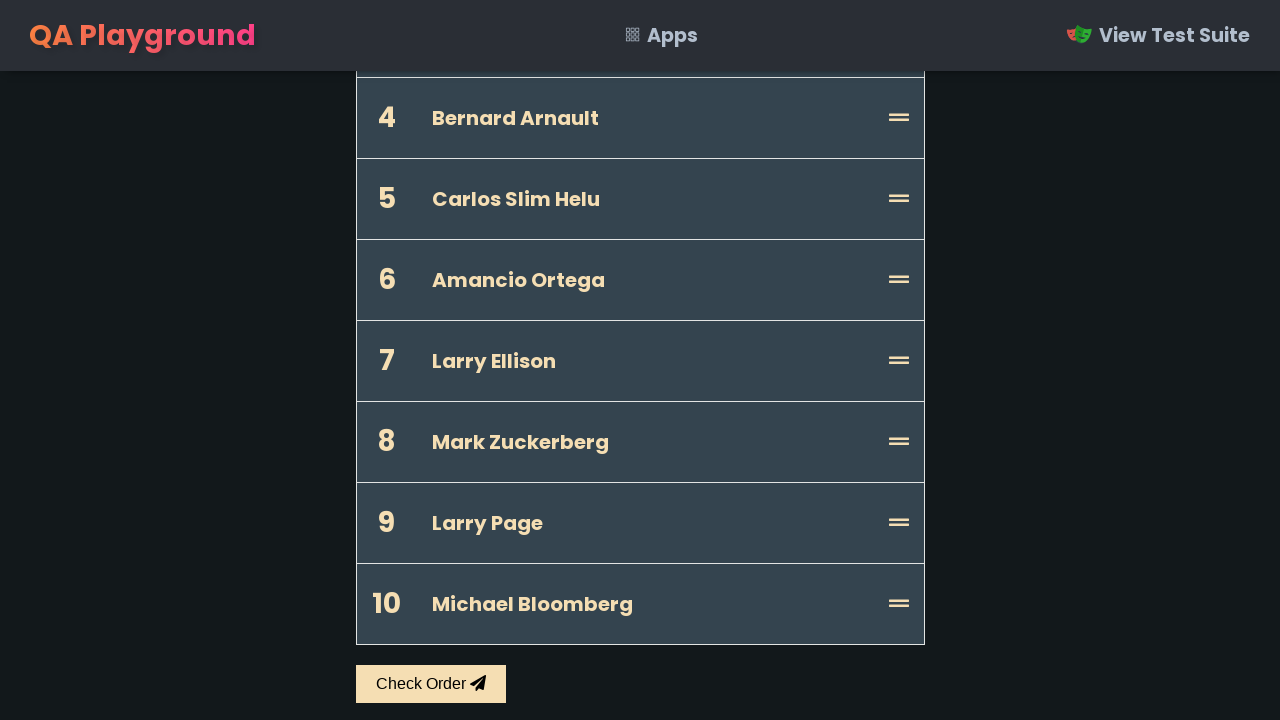

Dragged 'Michael Bloomberg' to position 9 at (640, 523)
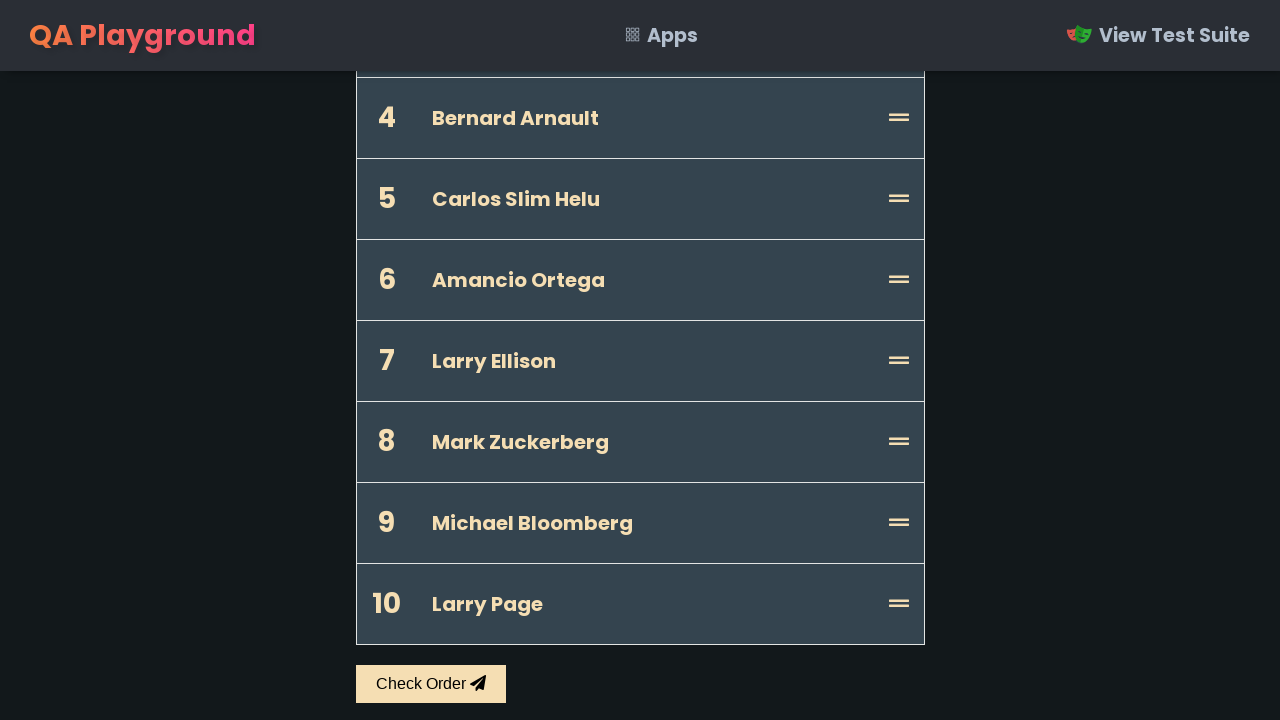

Clicked 'Check Order' button to verify sorting at (430, 684) on button:has-text('Check Order')
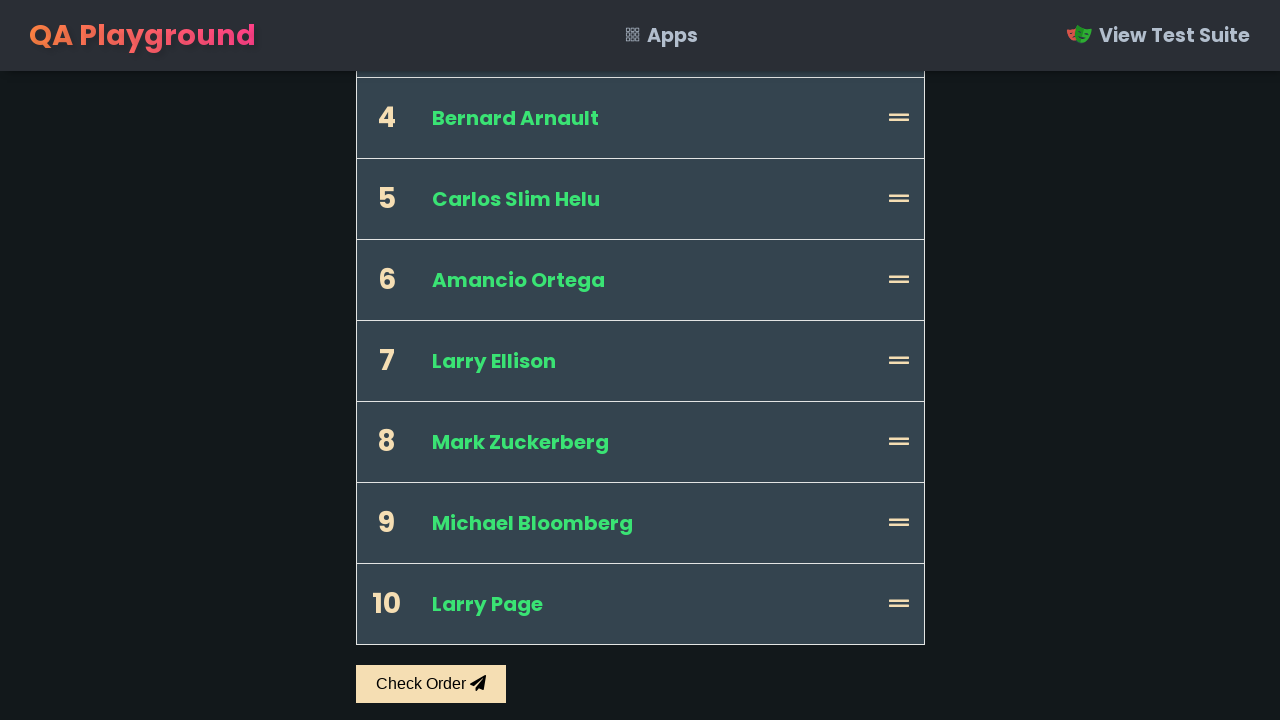

Validation completed
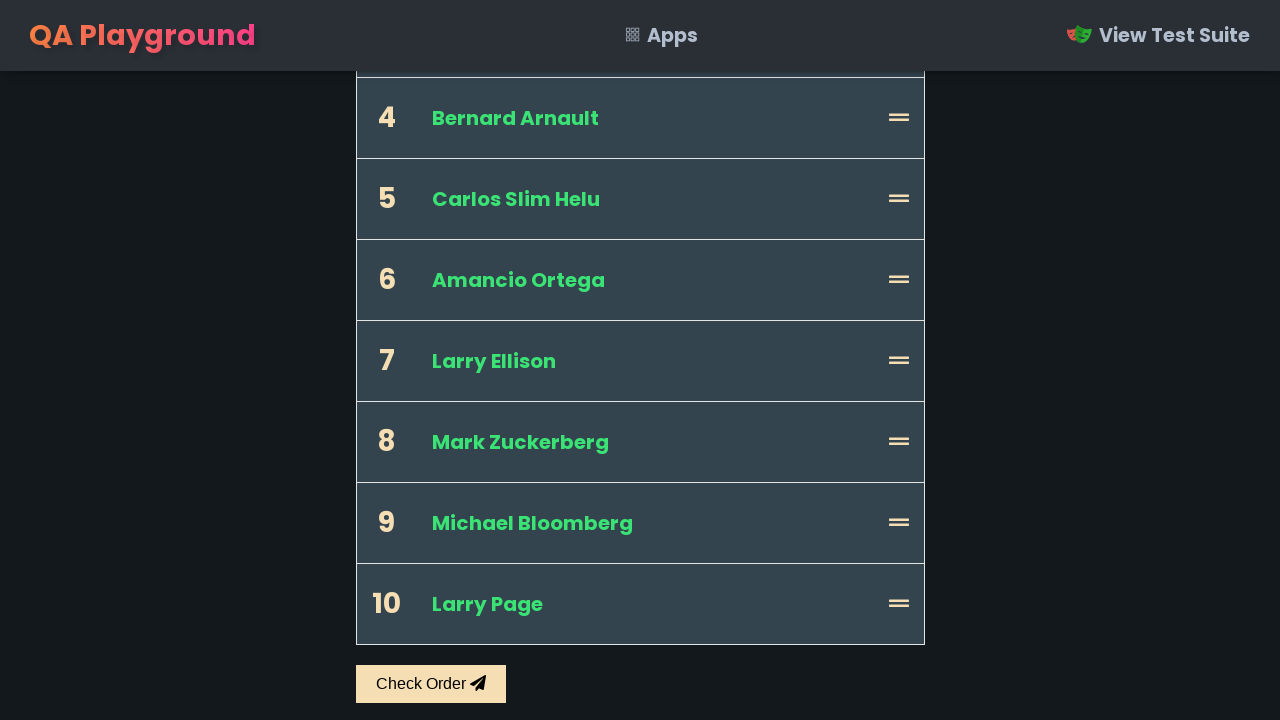

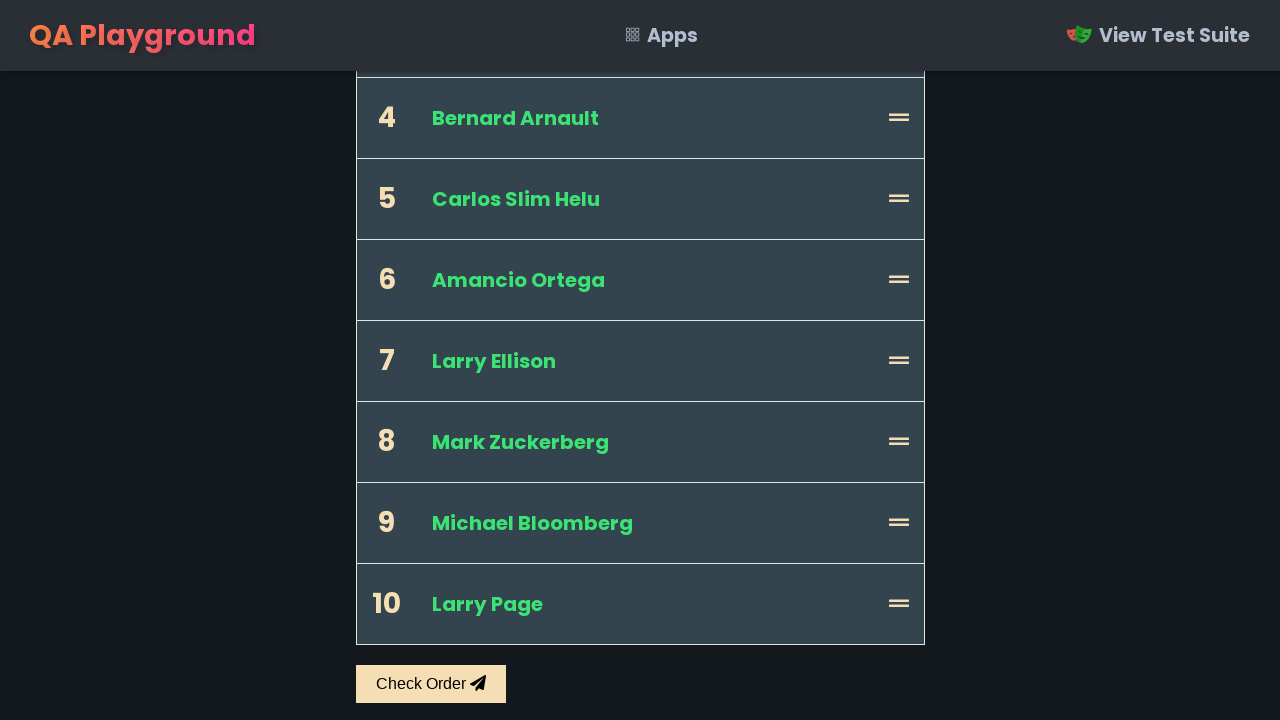